Tests right-click context menu functionality by performing a context click on a button, selecting an option from the menu, and accepting the resulting alert

Starting URL: https://swisnl.github.io/jQuery-contextMenu/demo.html

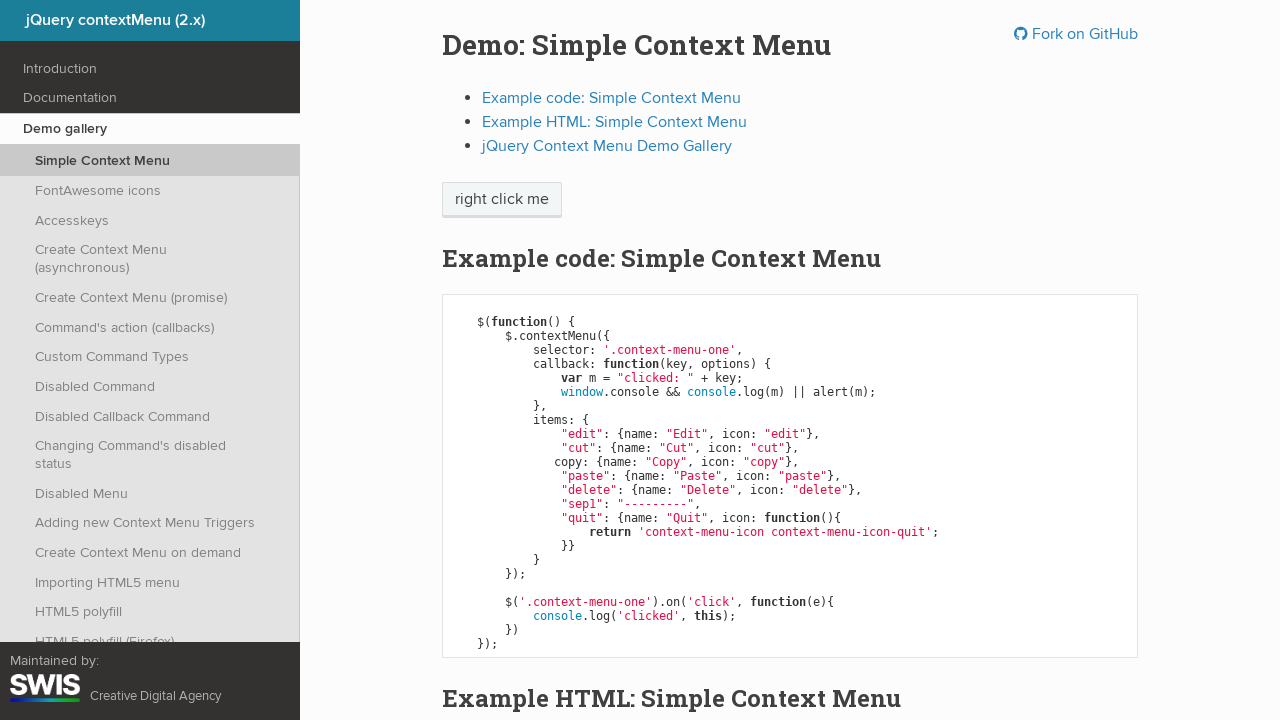

Located the context menu button element
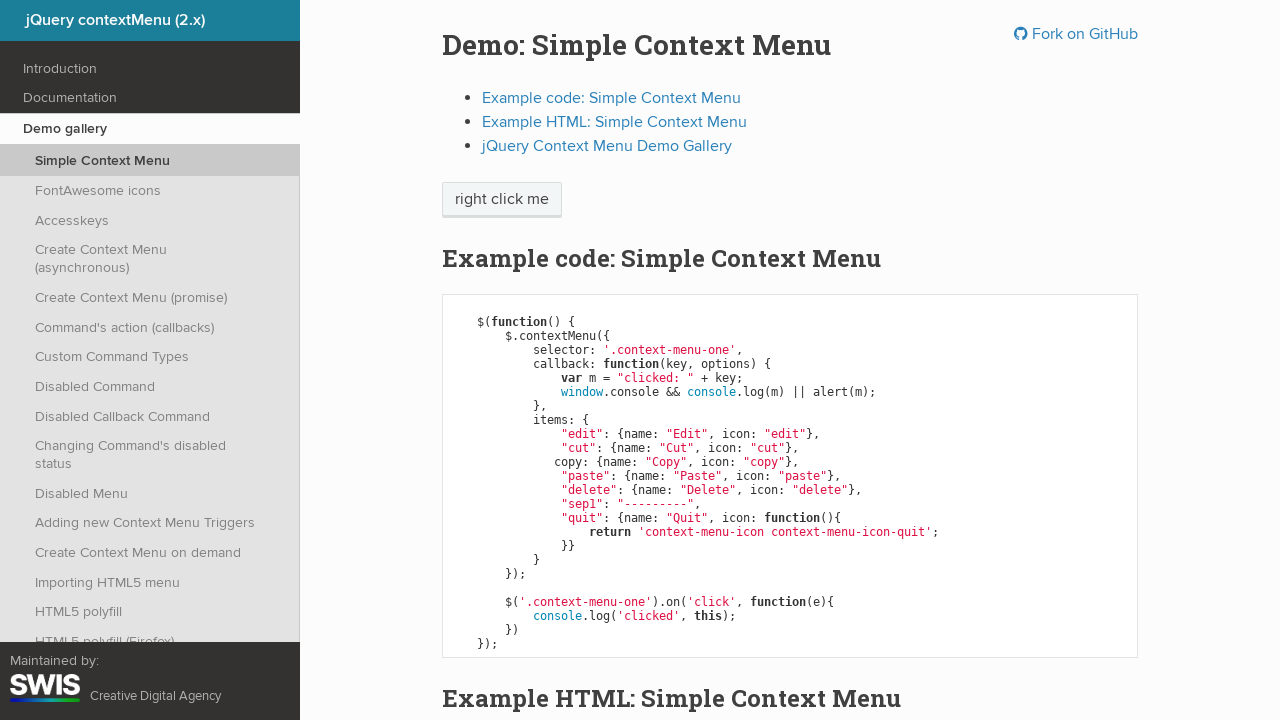

Performed right-click on the context menu button at (502, 200) on span.context-menu-one.btn.btn-neutral
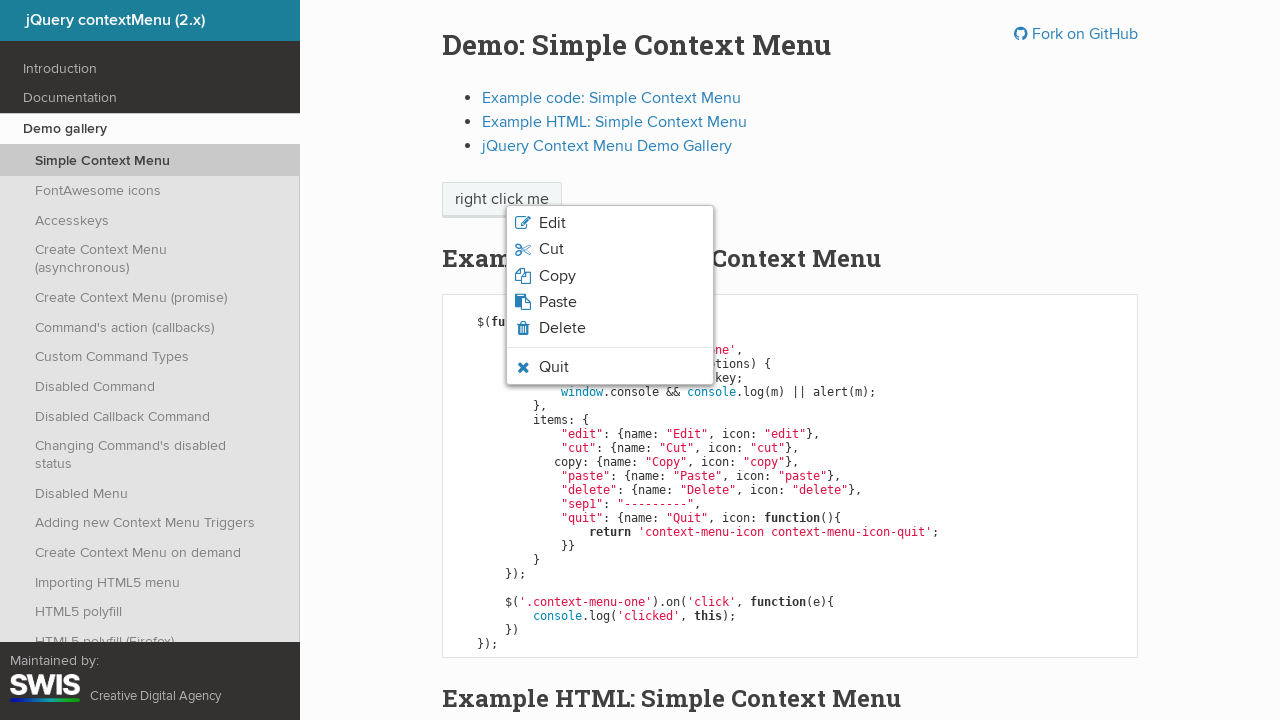

Clicked the third option in the context menu at (557, 276) on xpath=/html/body/ul/li[3]/span
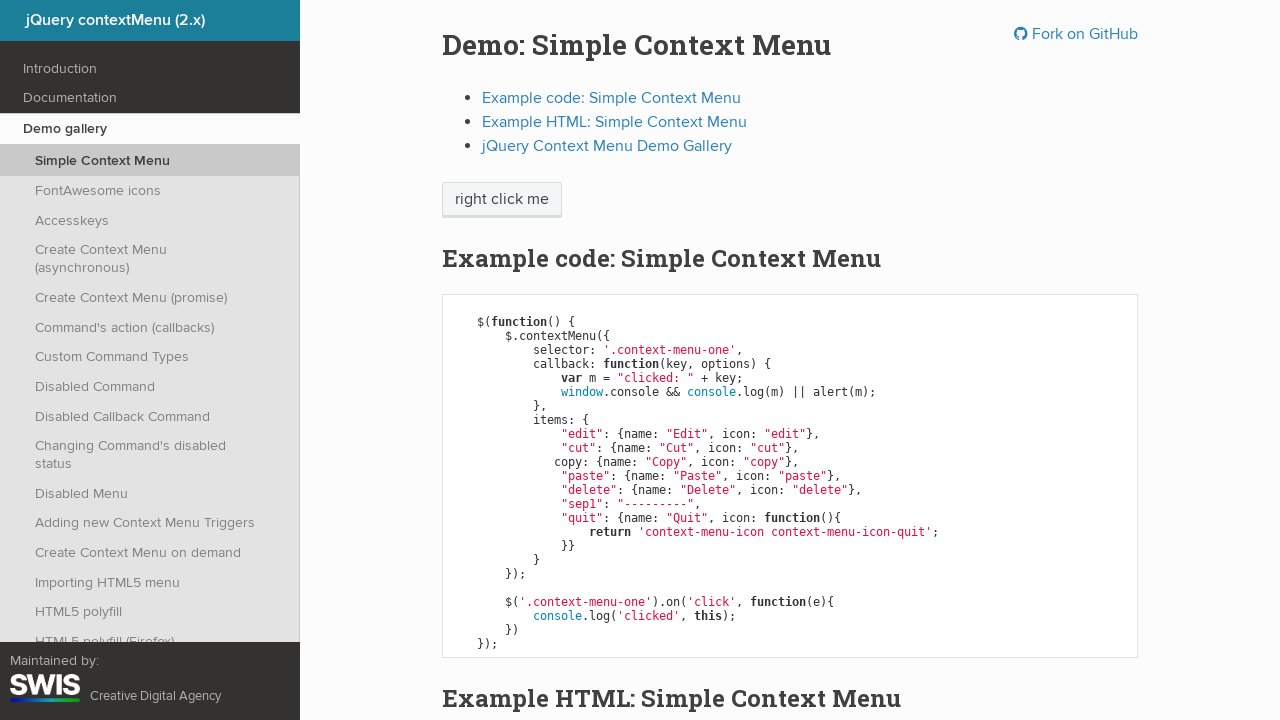

Accepted the alert dialog
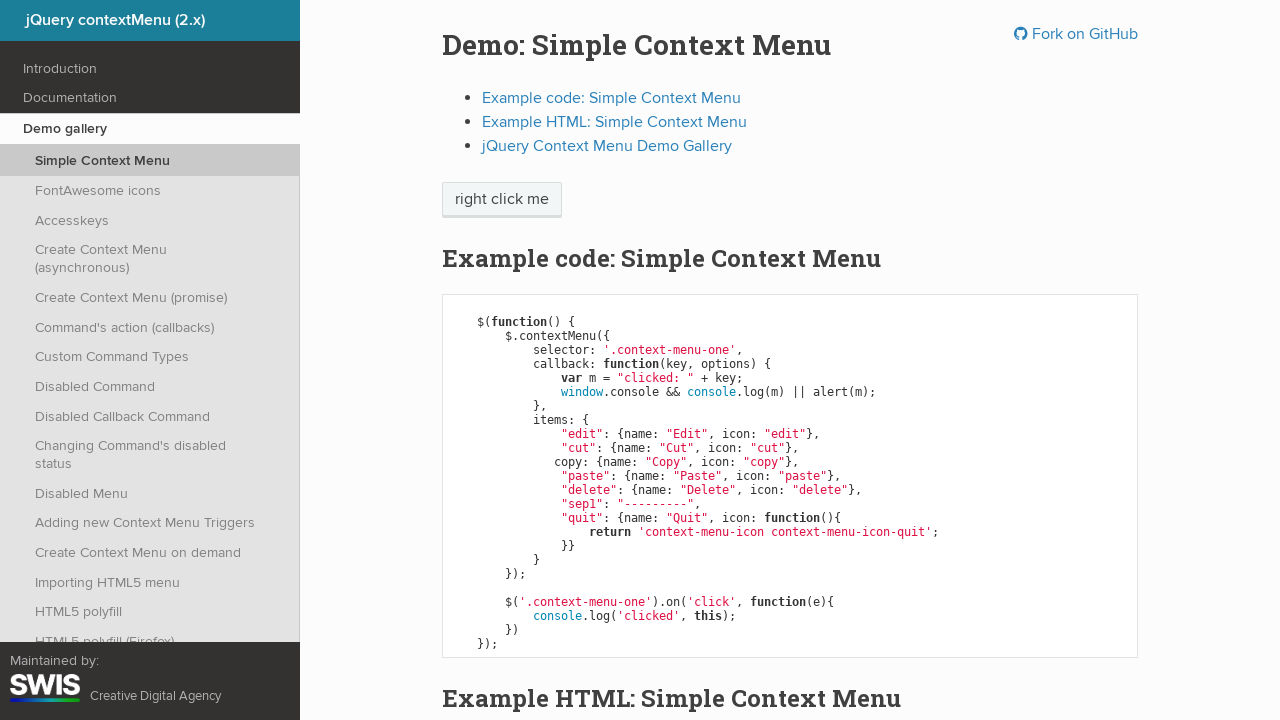

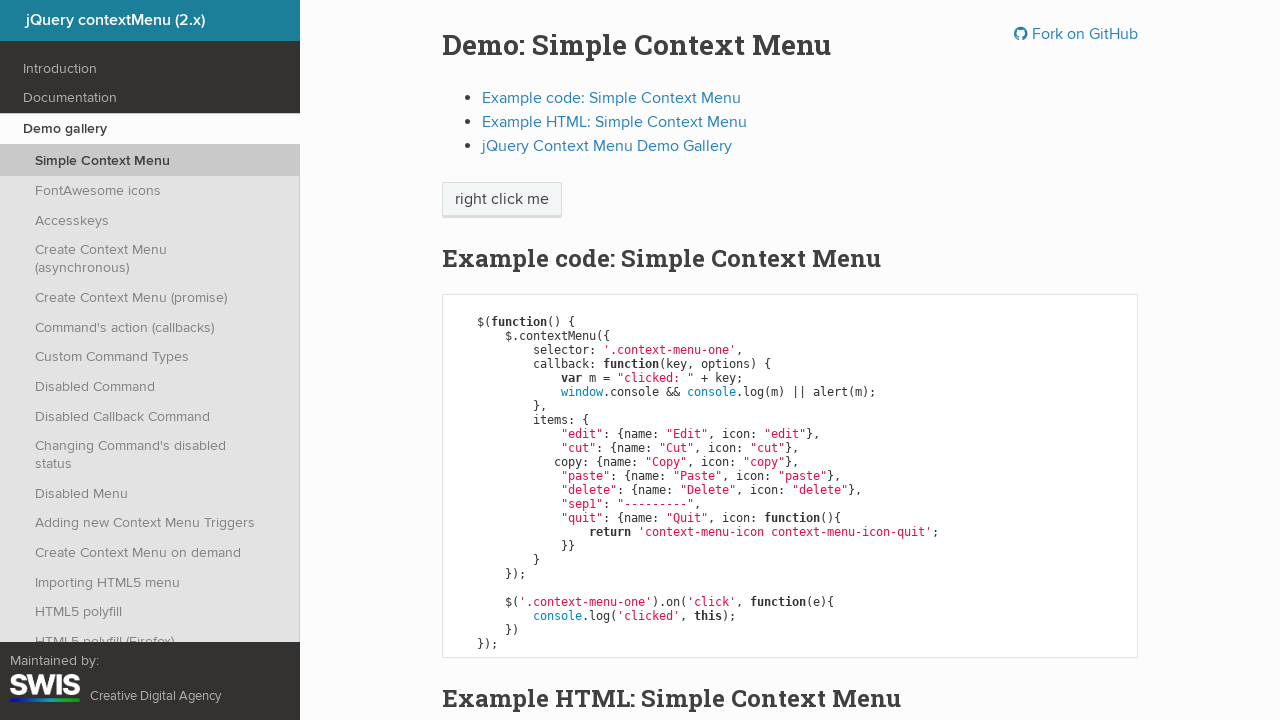